Tests iframe switching functionality by navigating through multiple iframes on the page and interacting with elements

Starting URL: https://tech-training-qacircle.github.io/locator-practice/src/locatorPractice.html

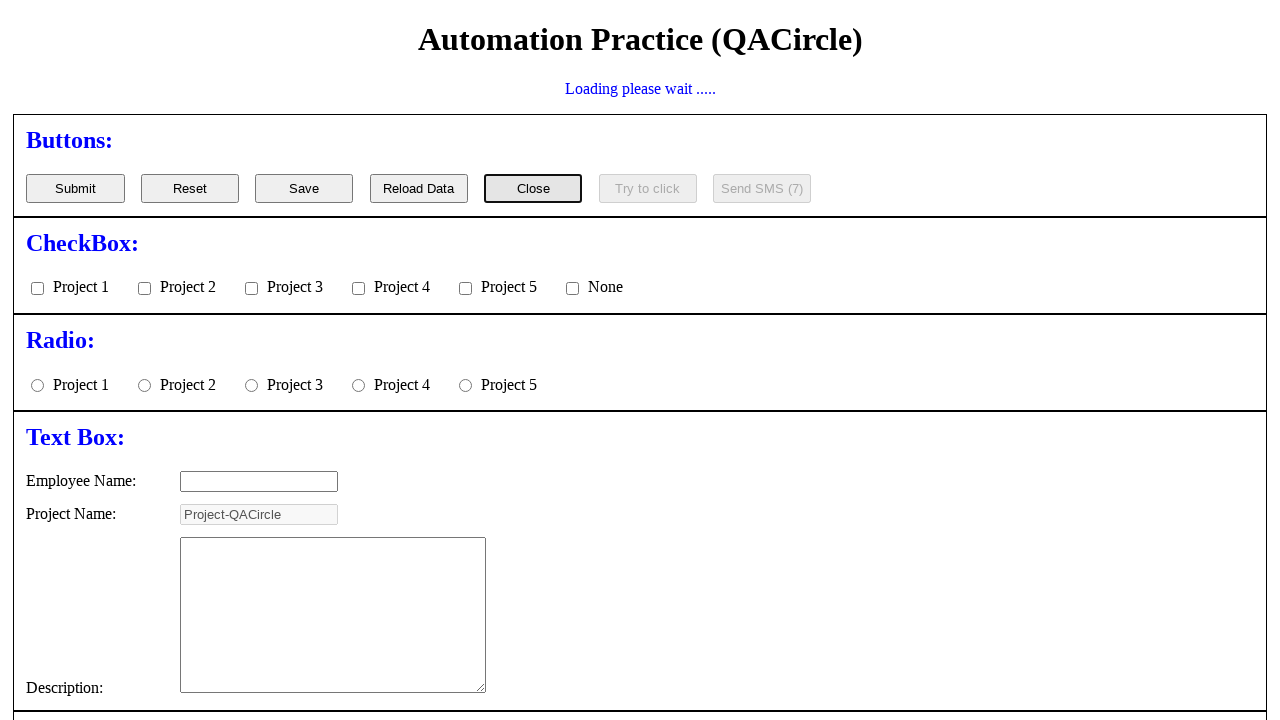

Retrieved all iframe elements - Total frames: 4
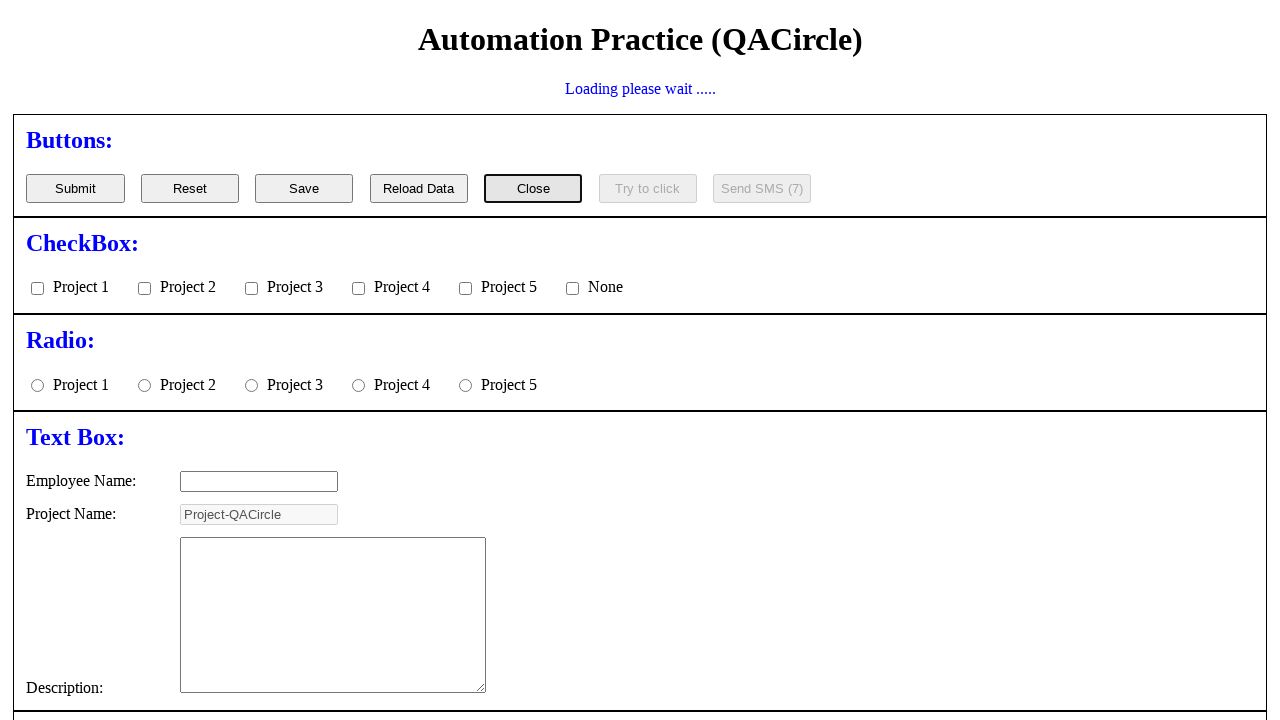

Located iframe with name 'test-iframe'
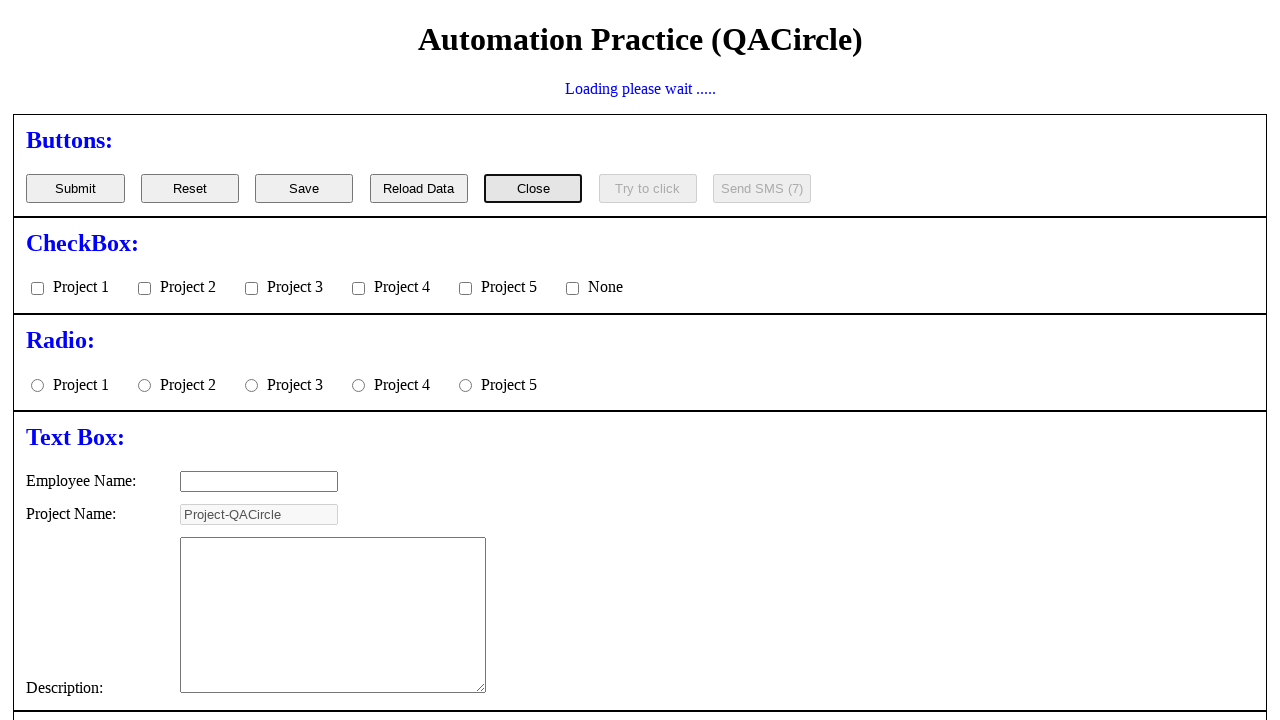

Located iframe with src 'droppable.html'
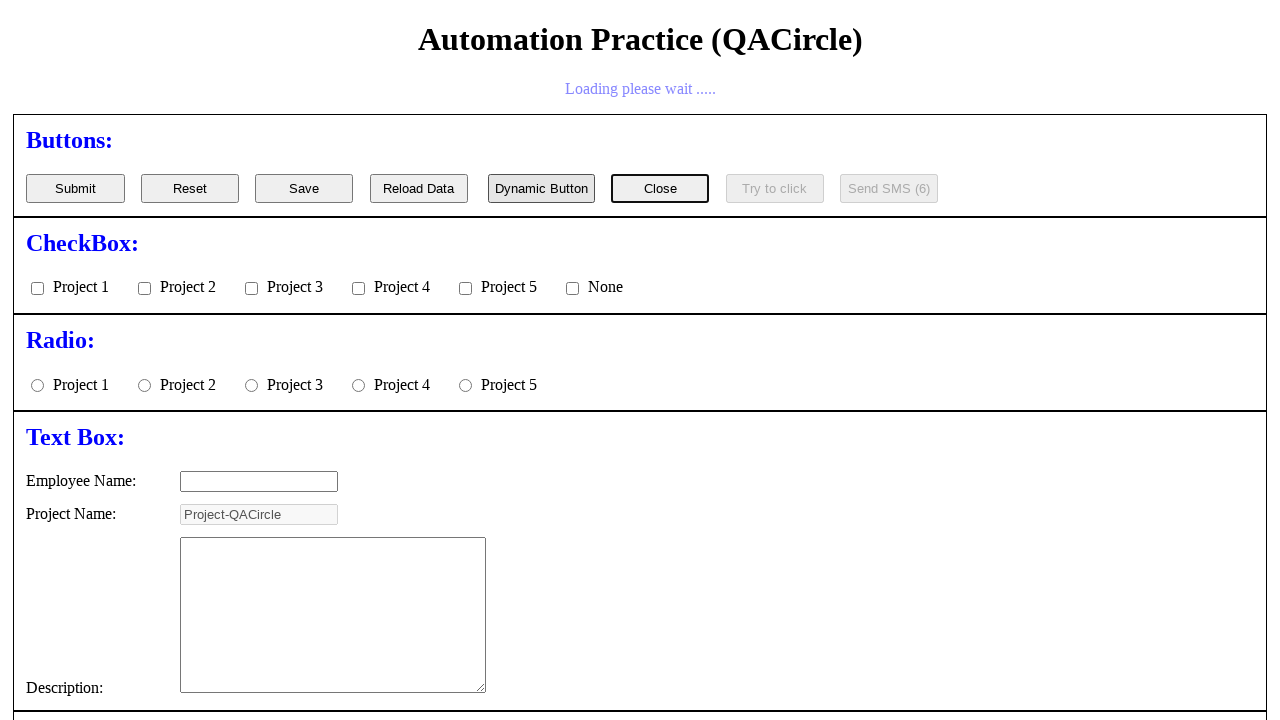

Located iframe with src 'menu.html'
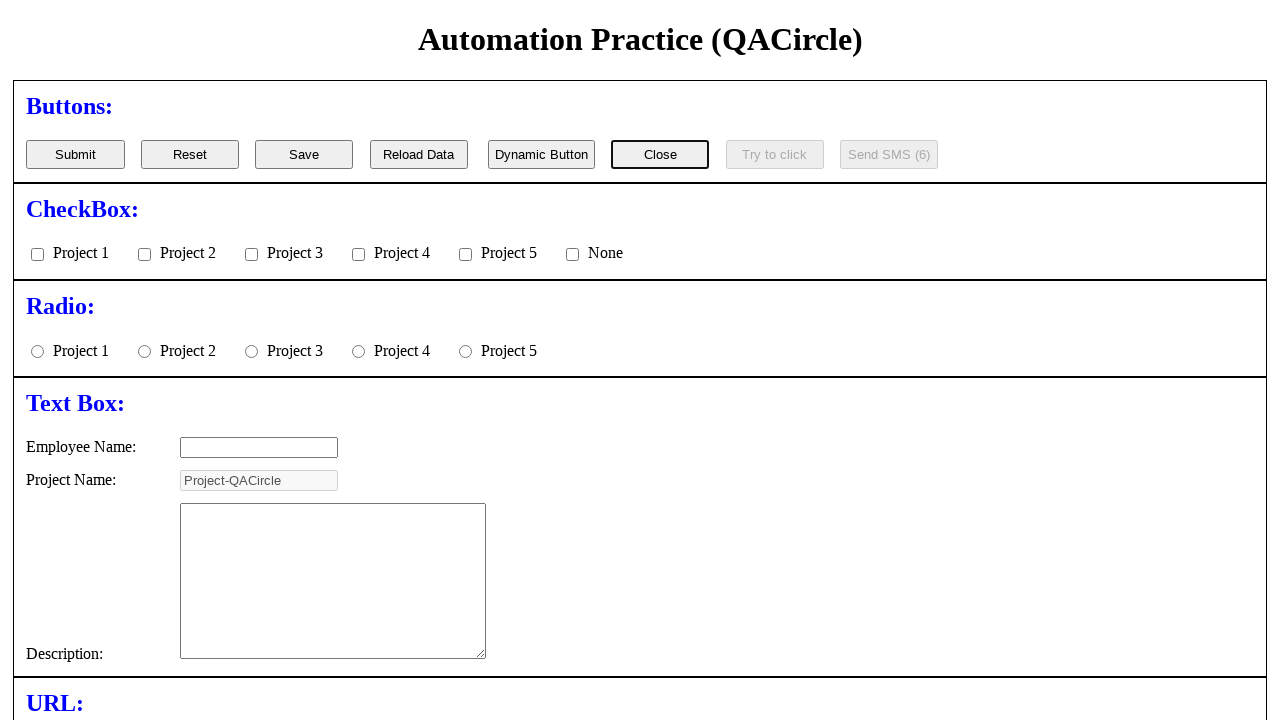

Located iframe with src 'tooltip.html'
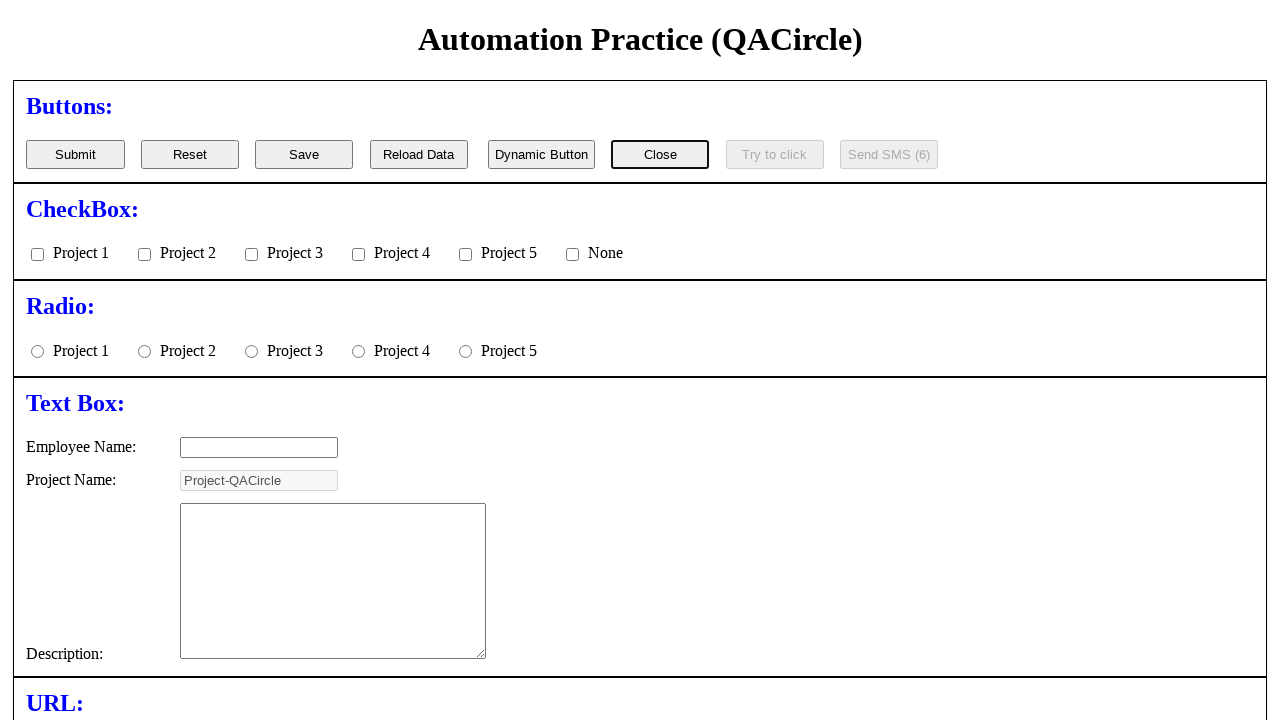

Verified access to frame1
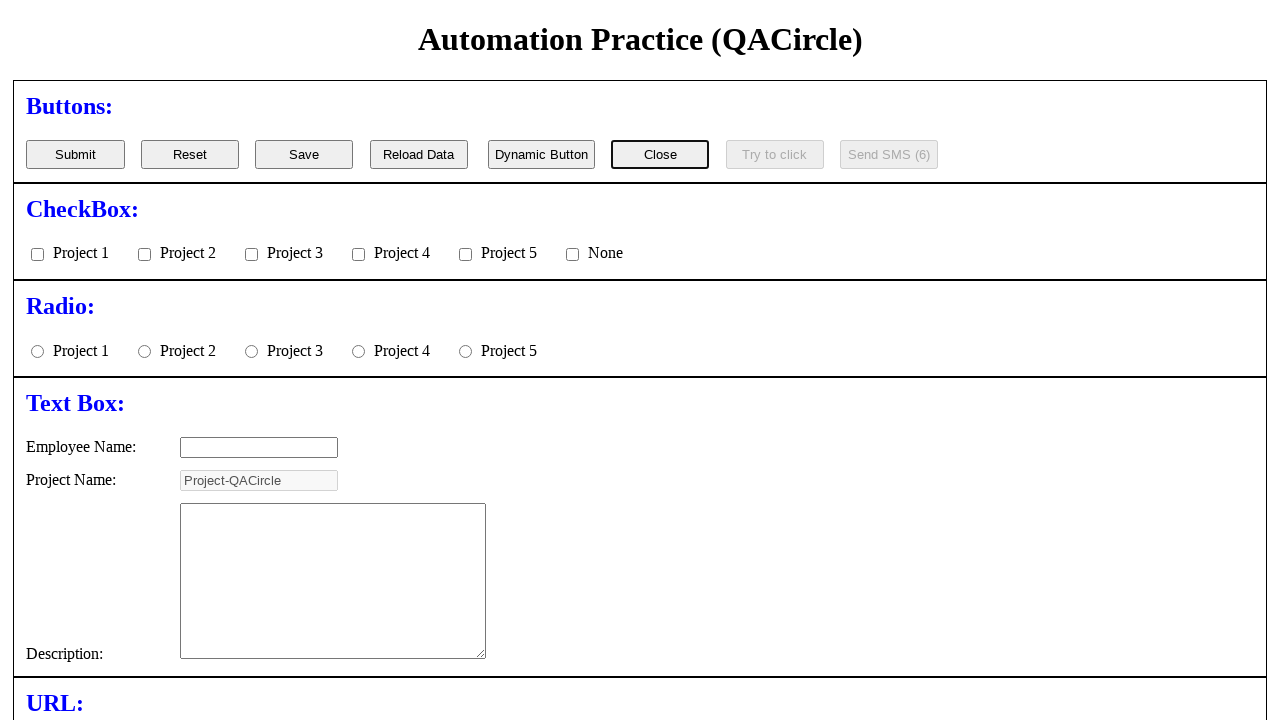

Verified access to frame2
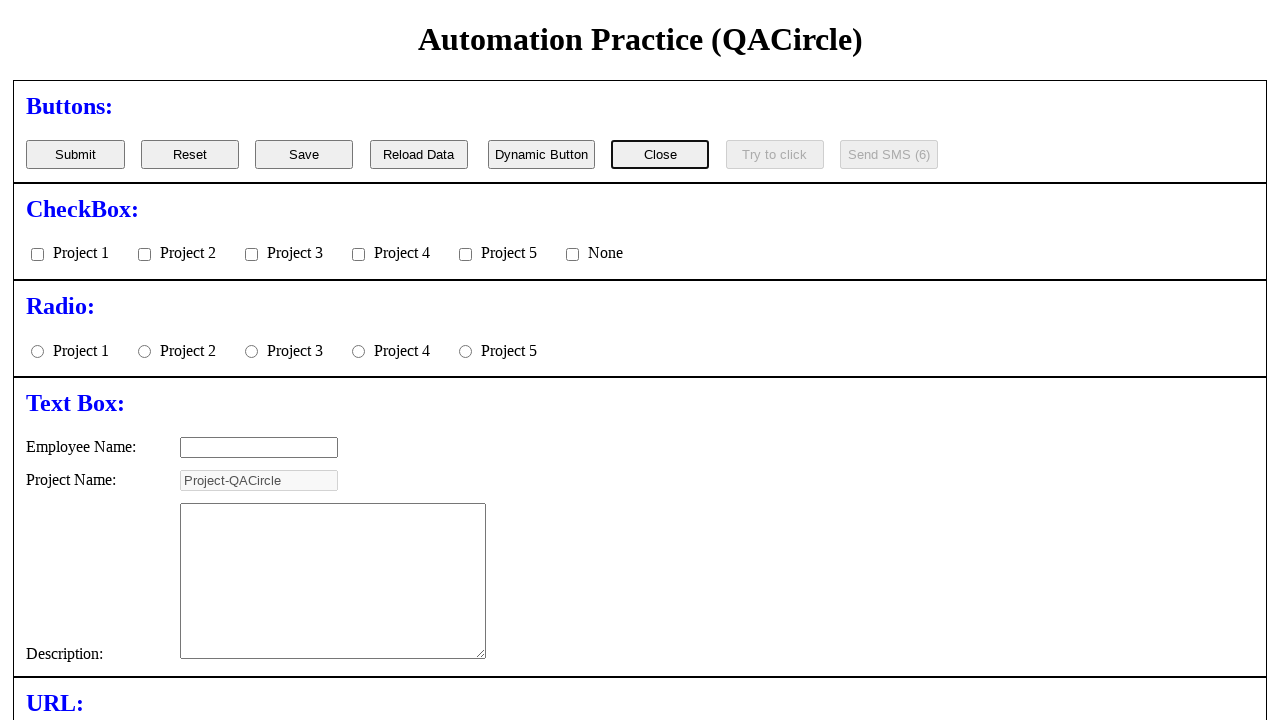

Verified access to frame3
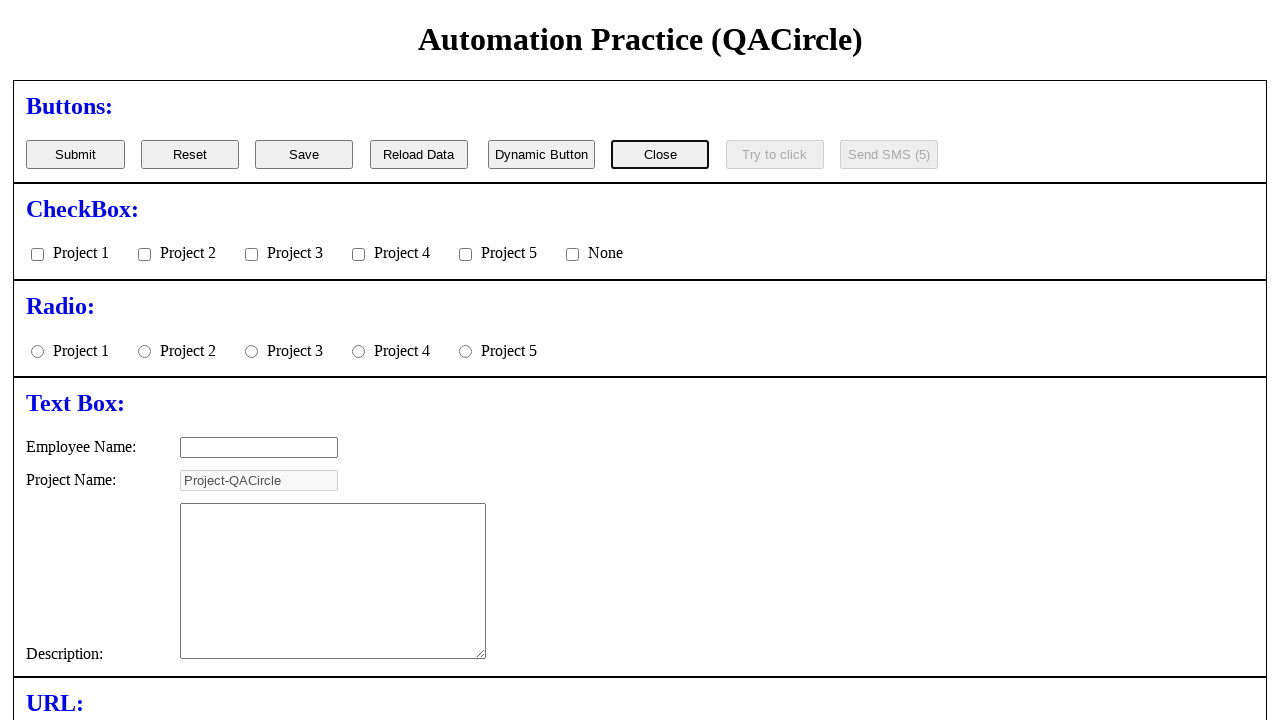

Verified access to frame4
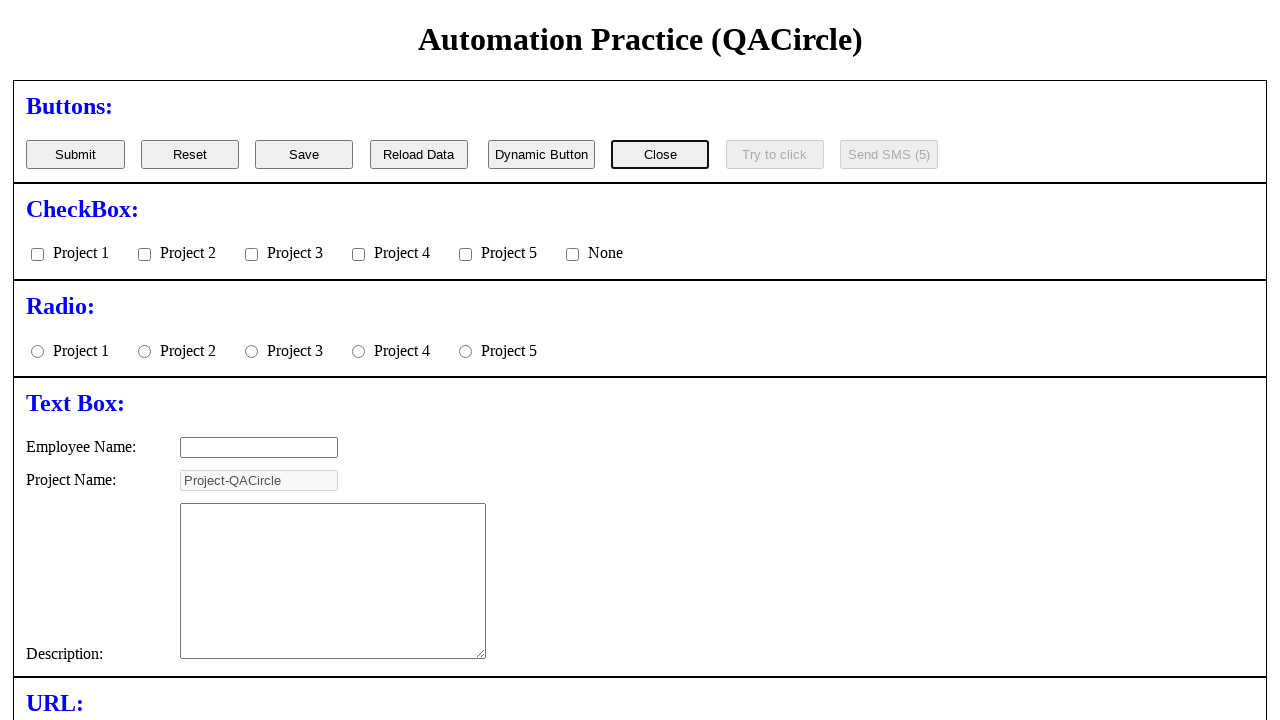

Clicked submit button on main page at (75, 155) on button[name='submit_button']
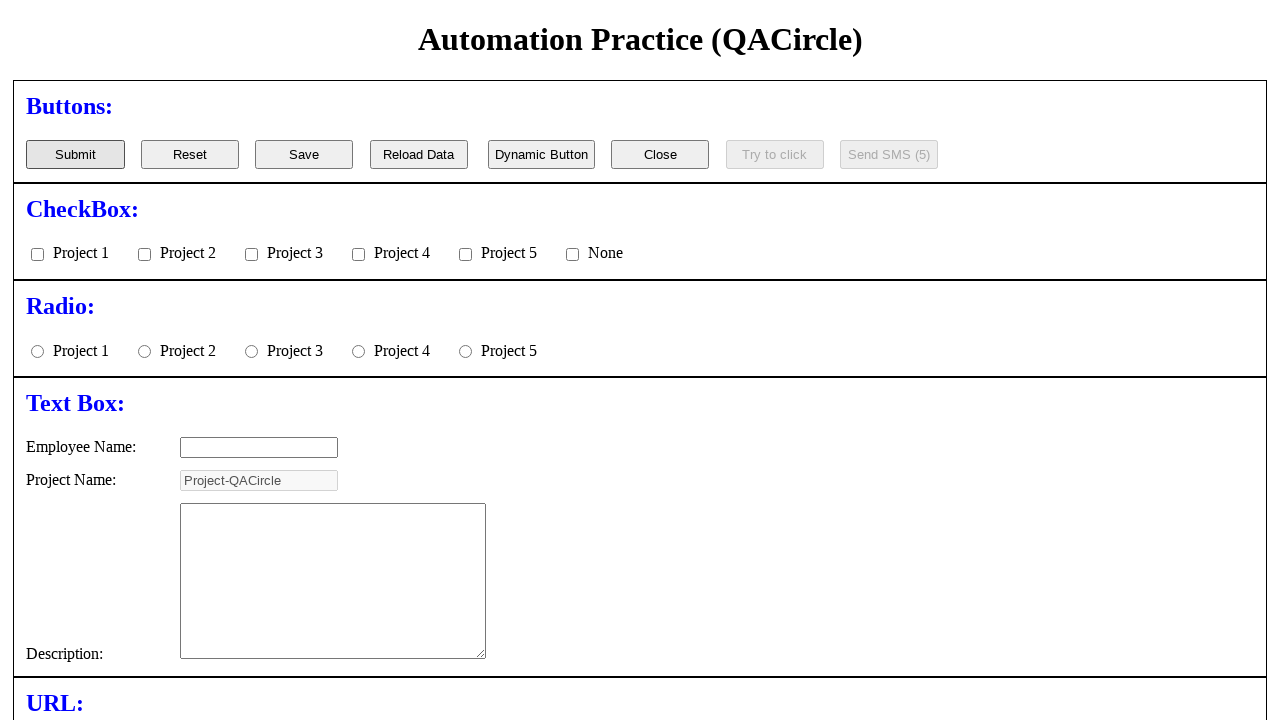

Set up dialog handler to accept alerts
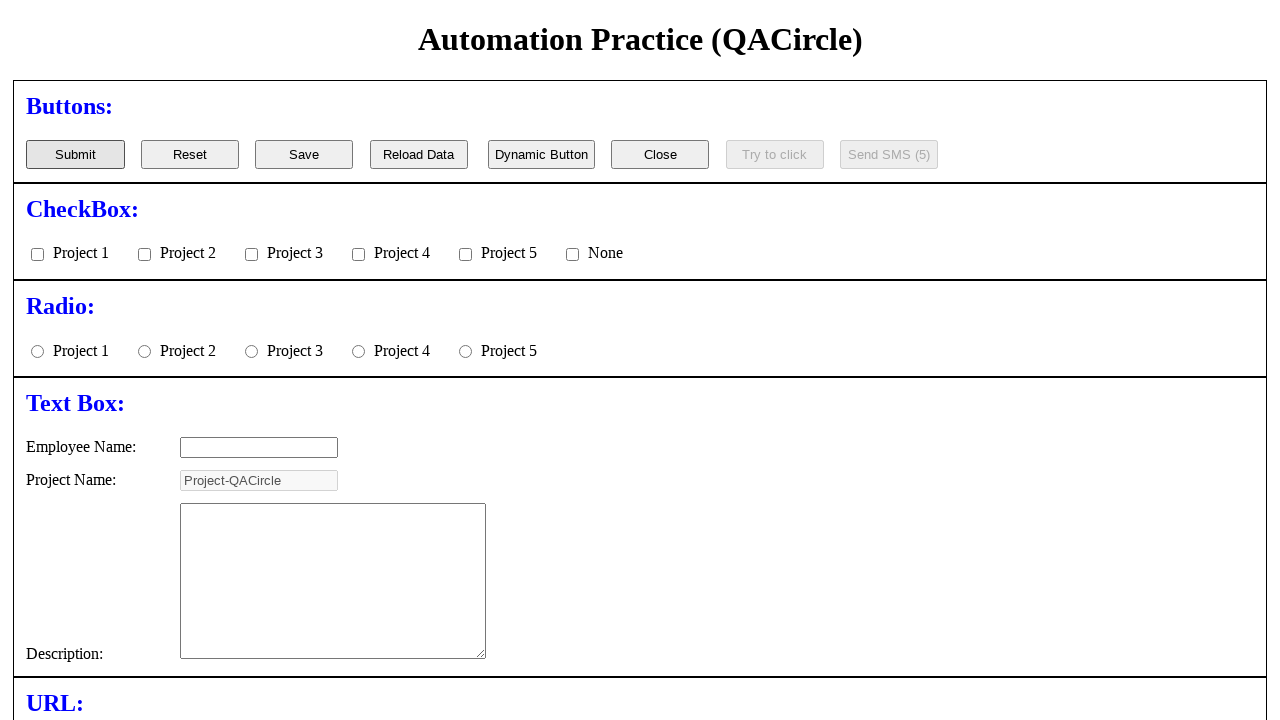

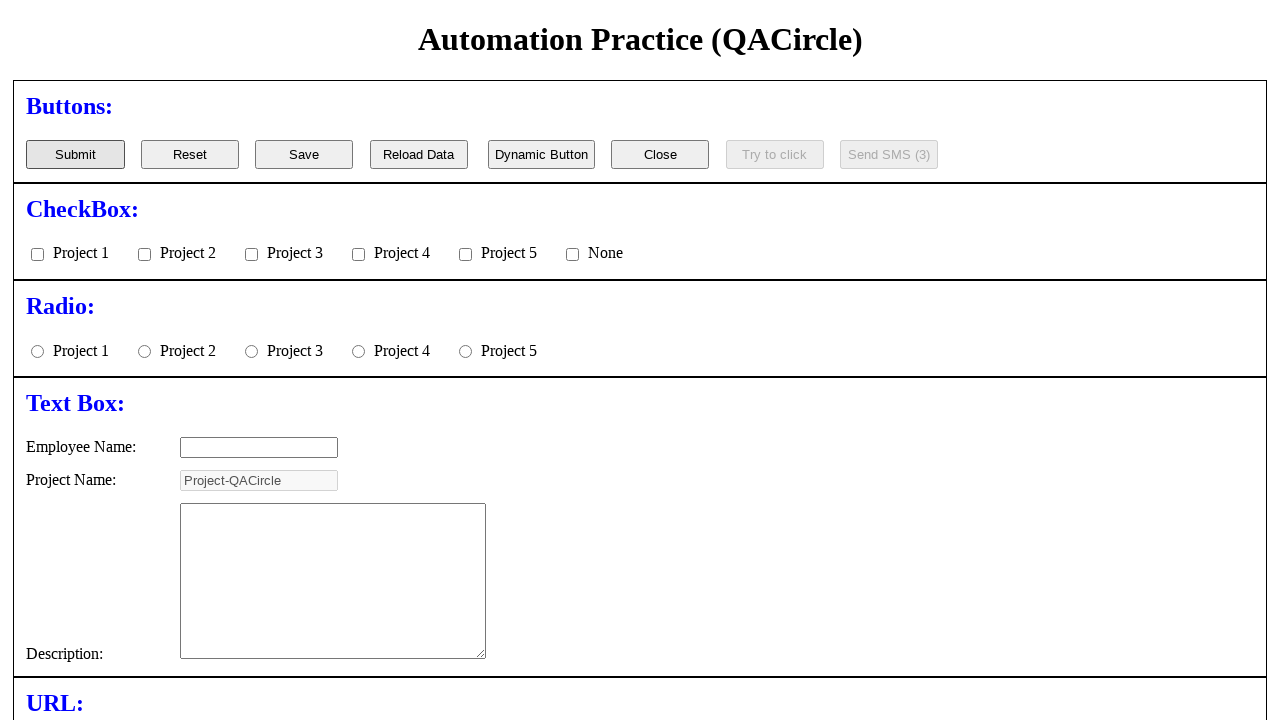